Tests a registration form by filling in first name, last name, and email fields, then submitting the form and verifying the success message is displayed.

Starting URL: http://suninjuly.github.io/registration1.html

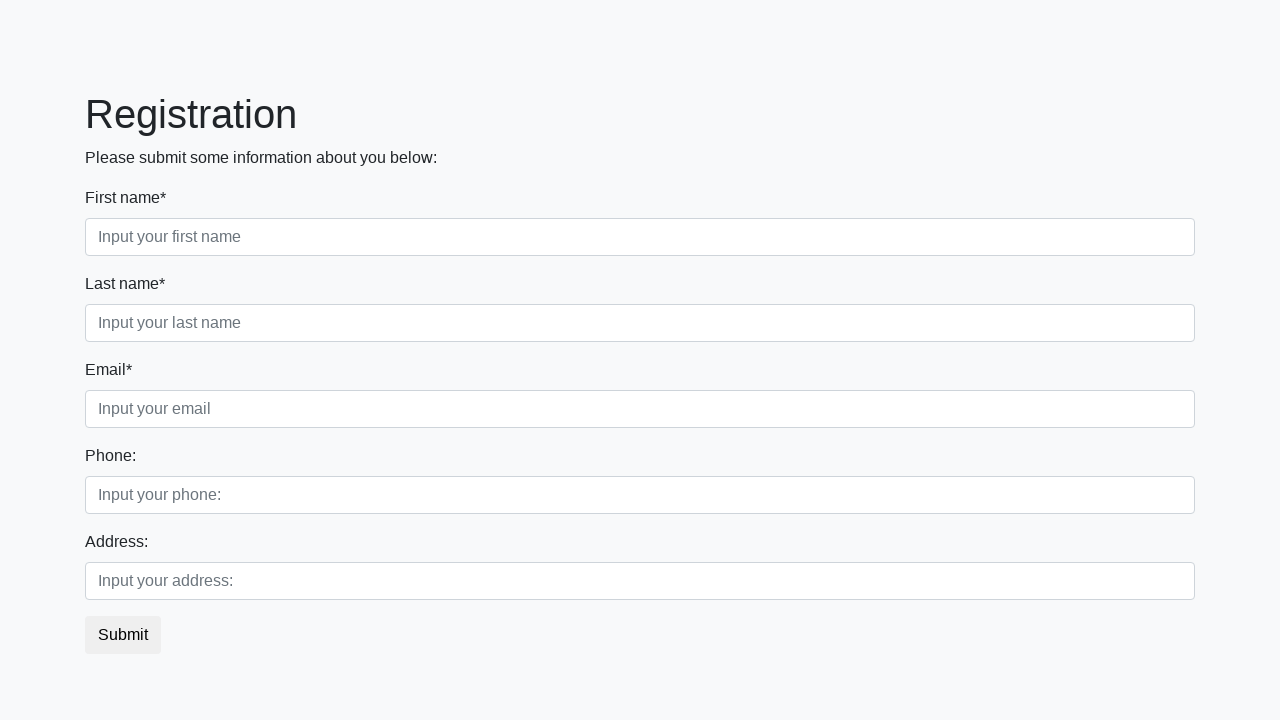

Filled first name field with 'Ivan' on input.form-control.first[required]
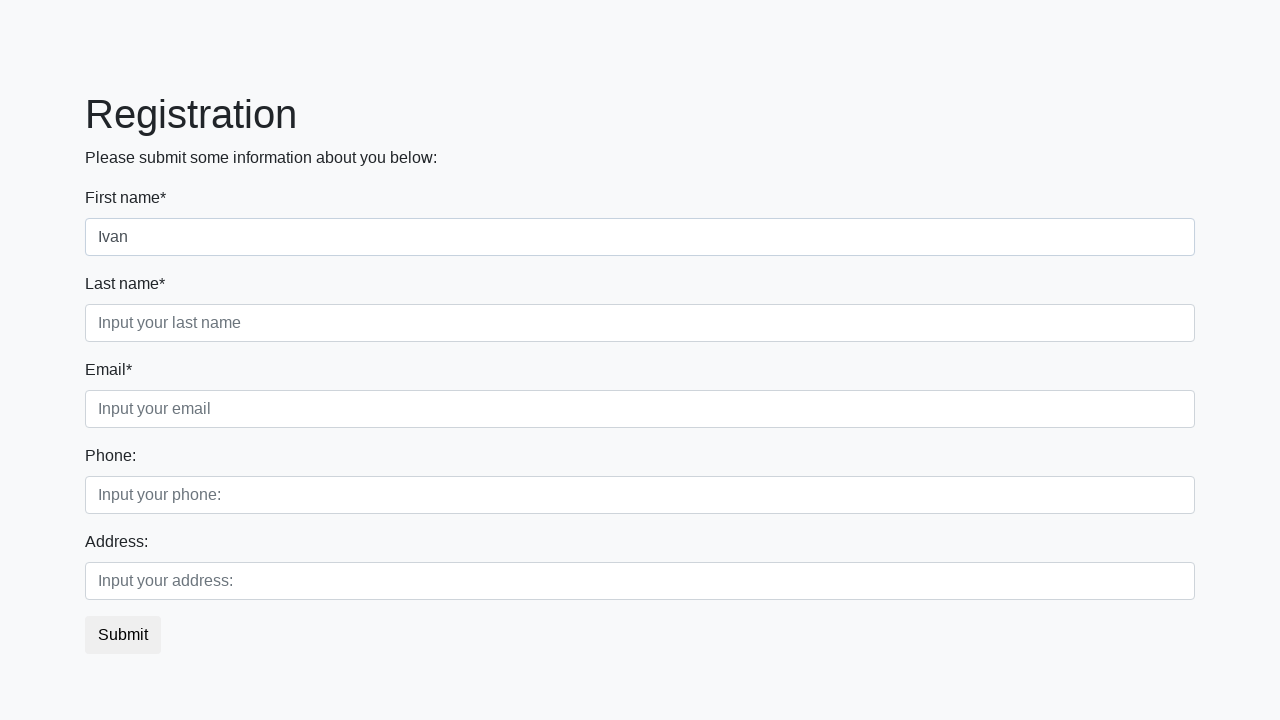

Filled last name field with 'Petrov' on input.form-control.second[required]
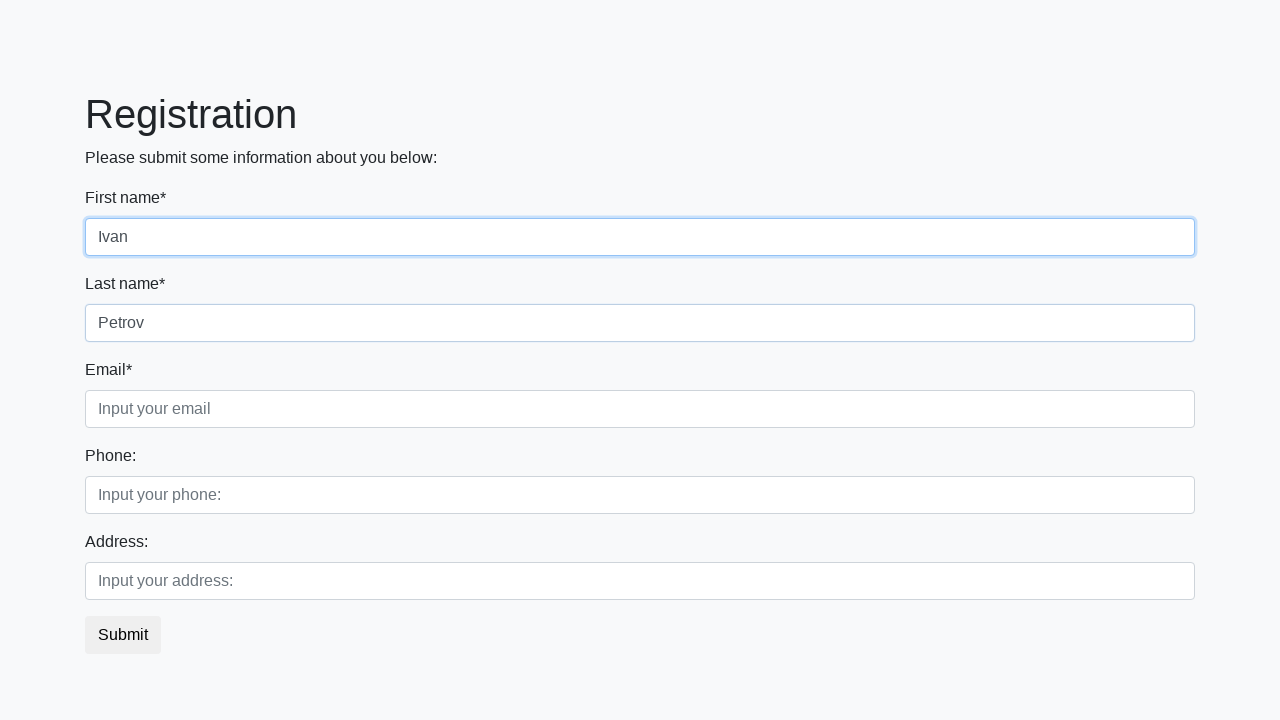

Filled email field with 'asd@mail.com' on input.form-control.third[required]
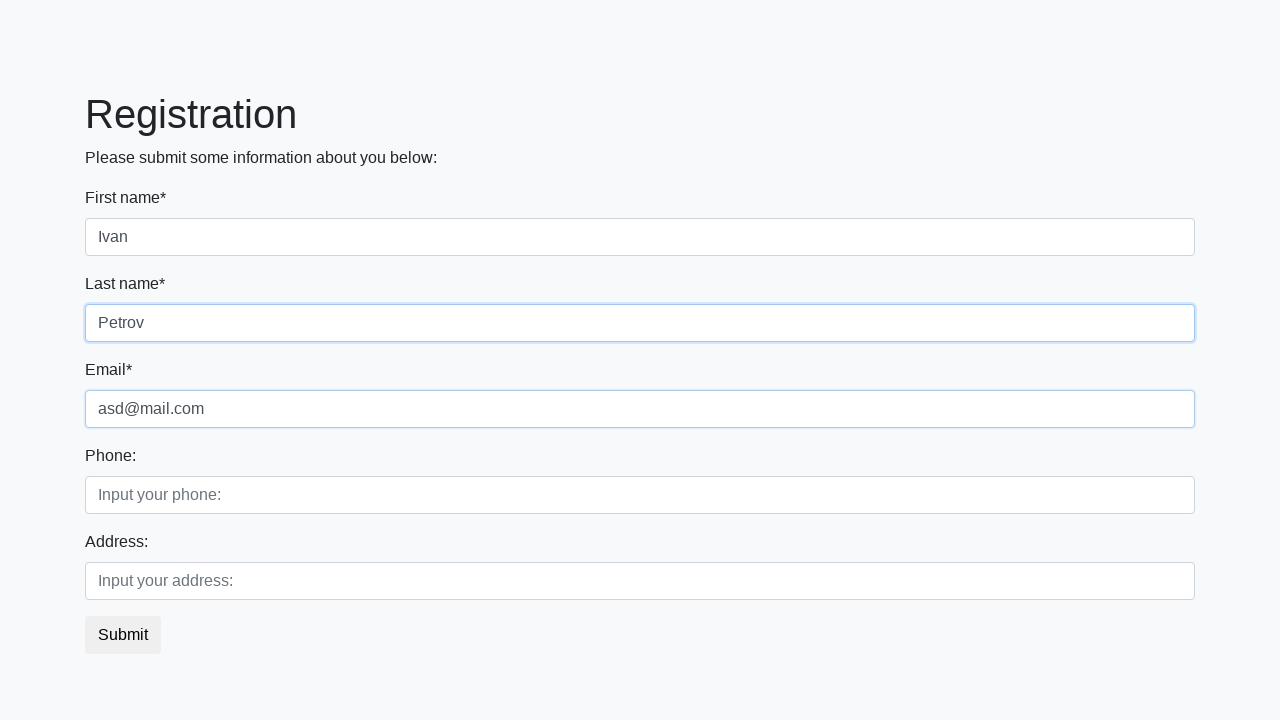

Clicked submit button to register at (123, 635) on button
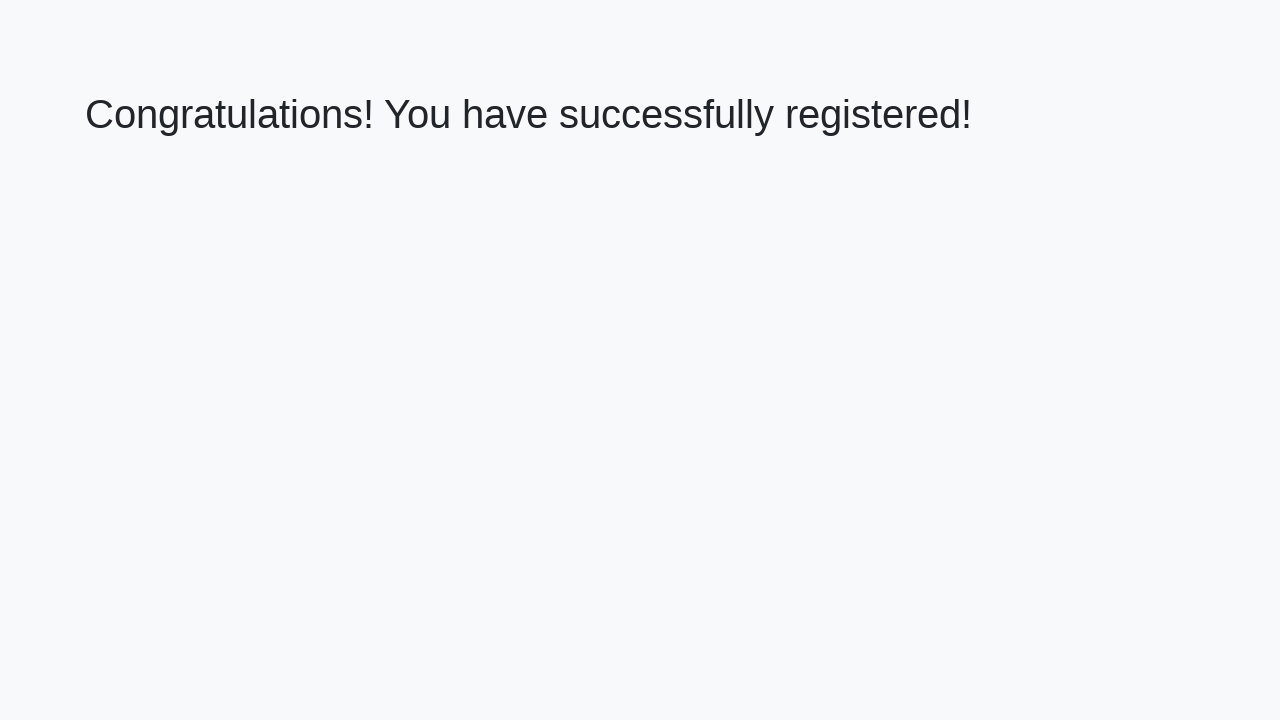

Success message heading loaded
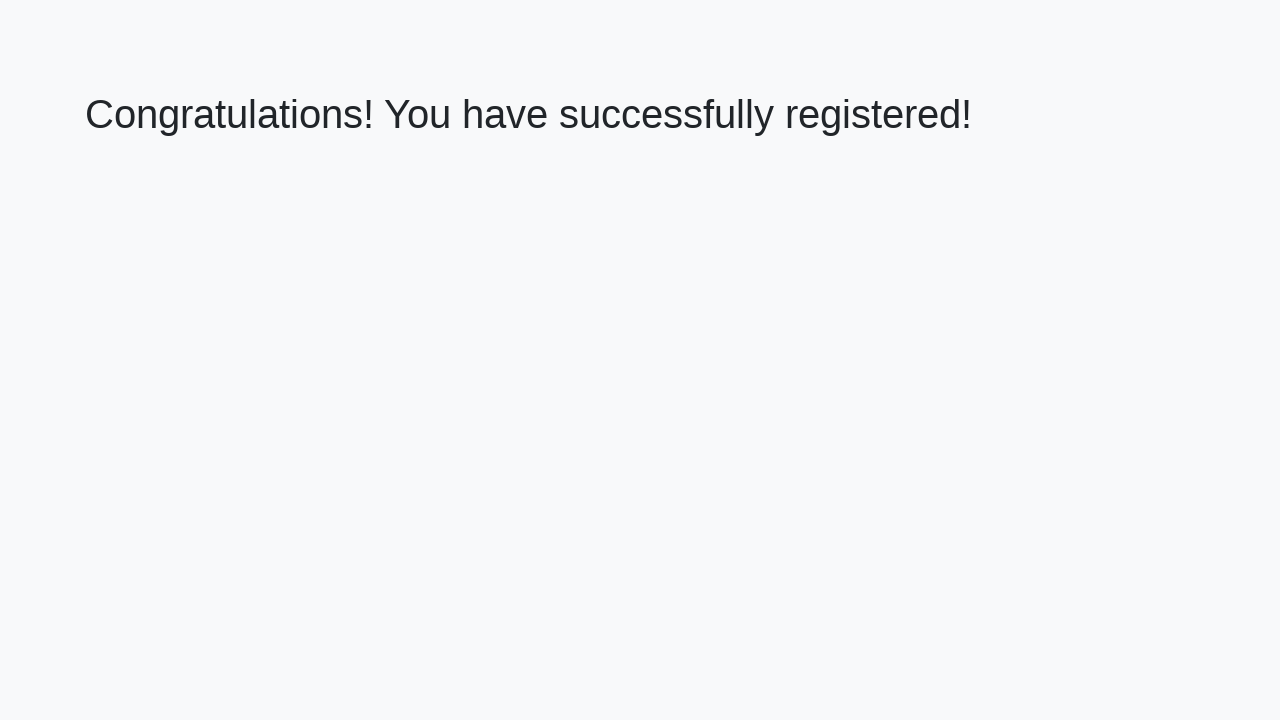

Retrieved success message text
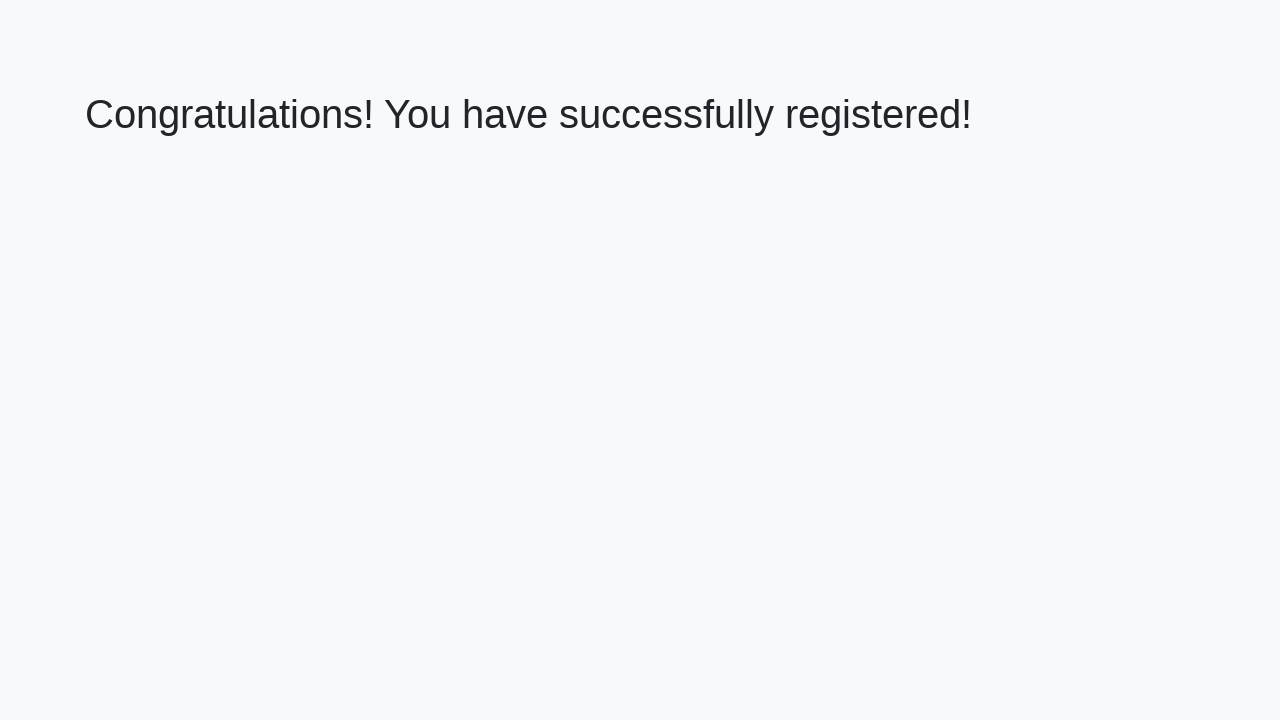

Verified success message: 'Congratulations! You have successfully registered!'
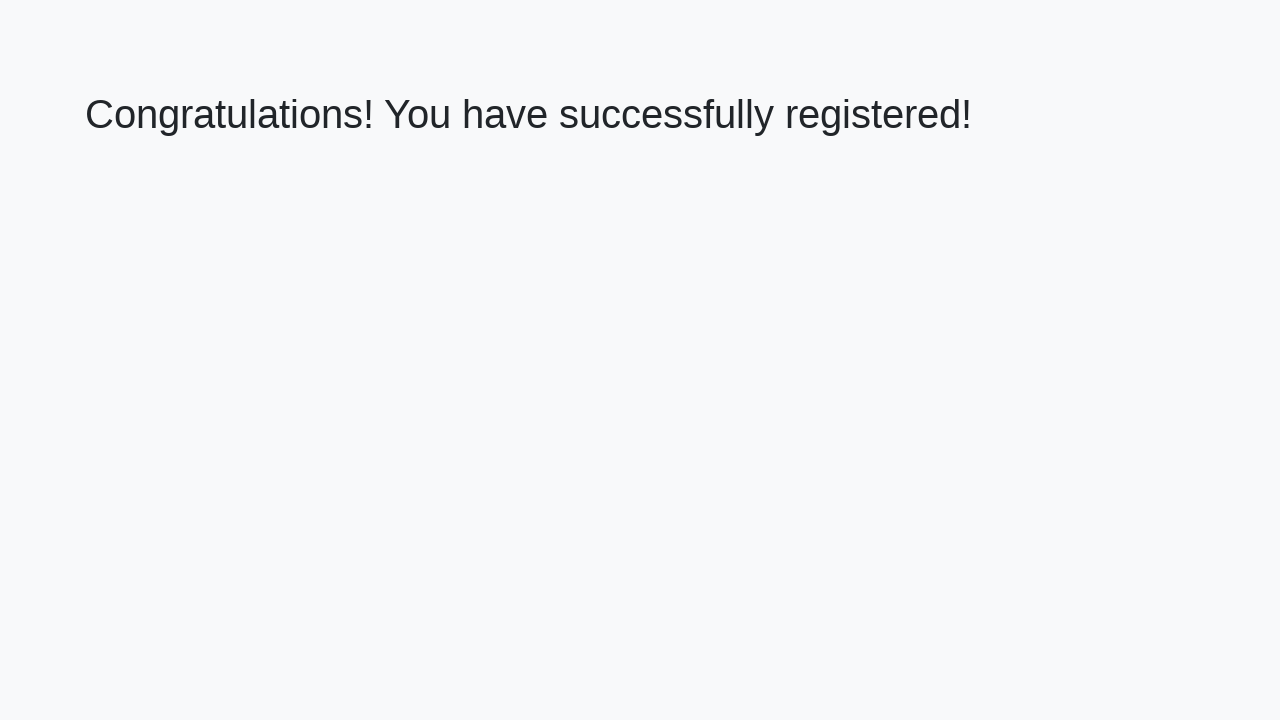

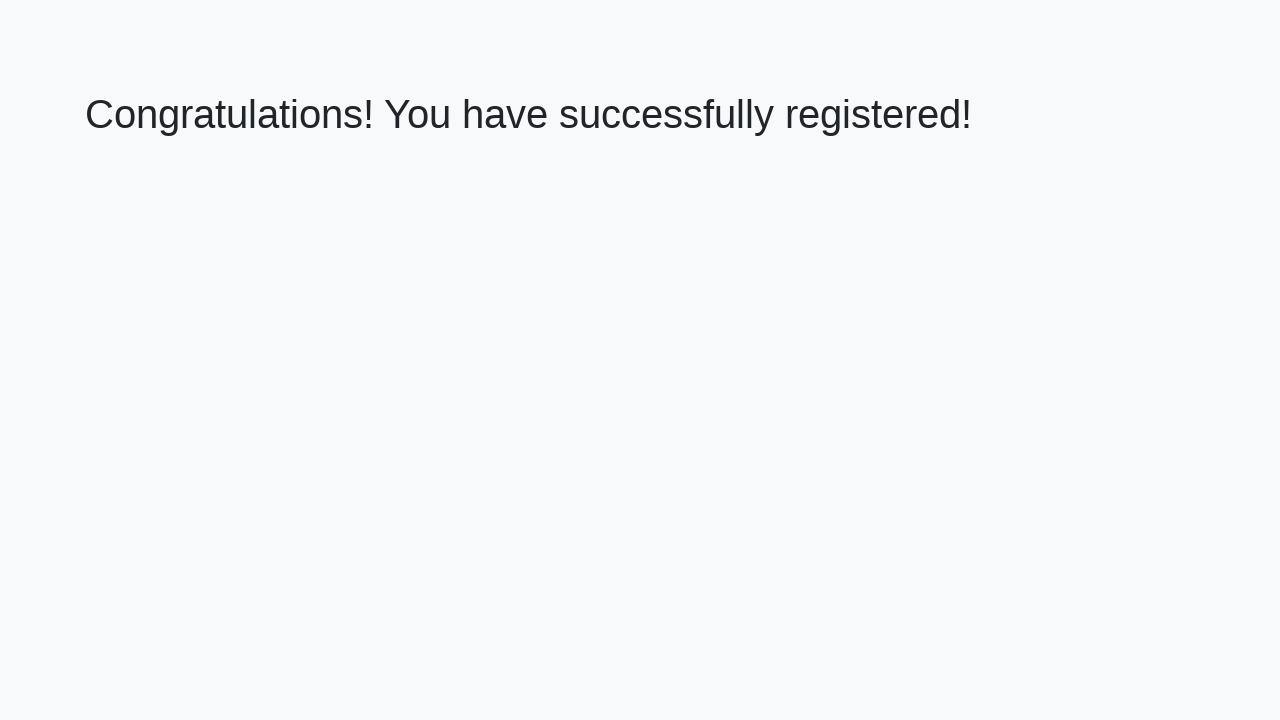